Tests drag and drop functionality on jQuery UI sortable lists by rearranging elements within a list and dragging an element between two connected lists

Starting URL: https://jqueryui.com/resources/demos/sortable/connect-lists.html

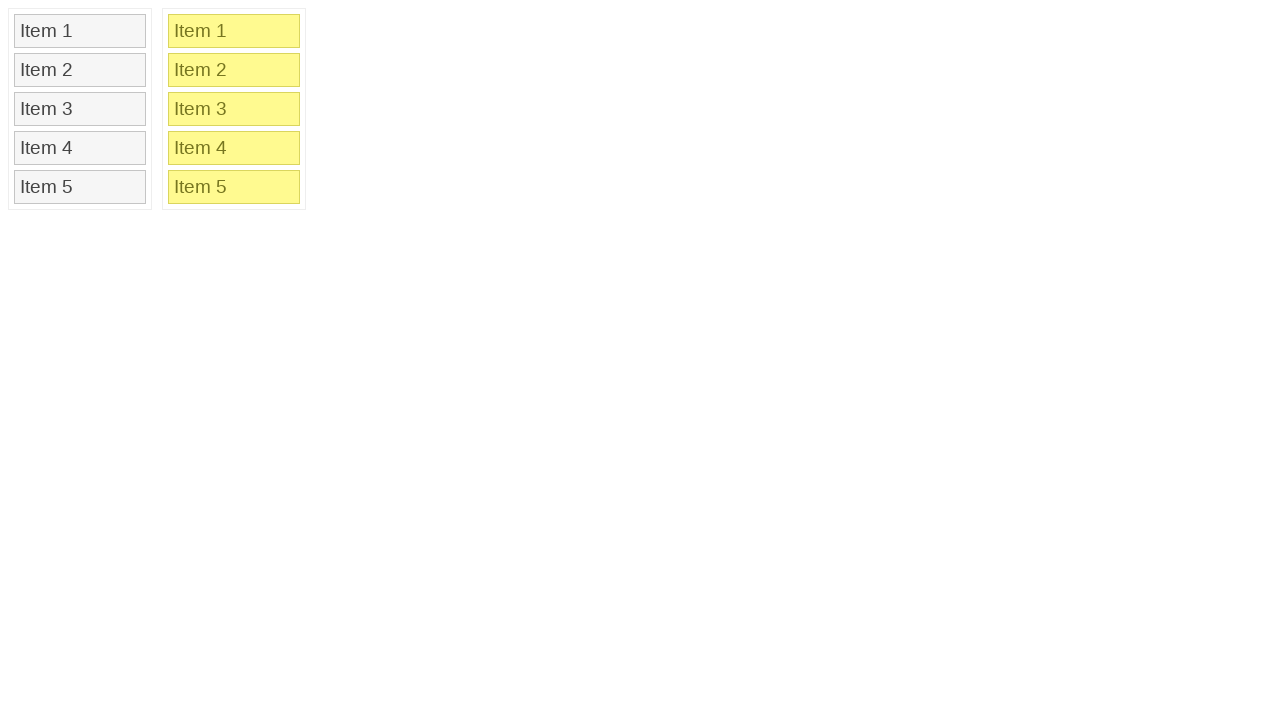

Waited for sortable1 list to load
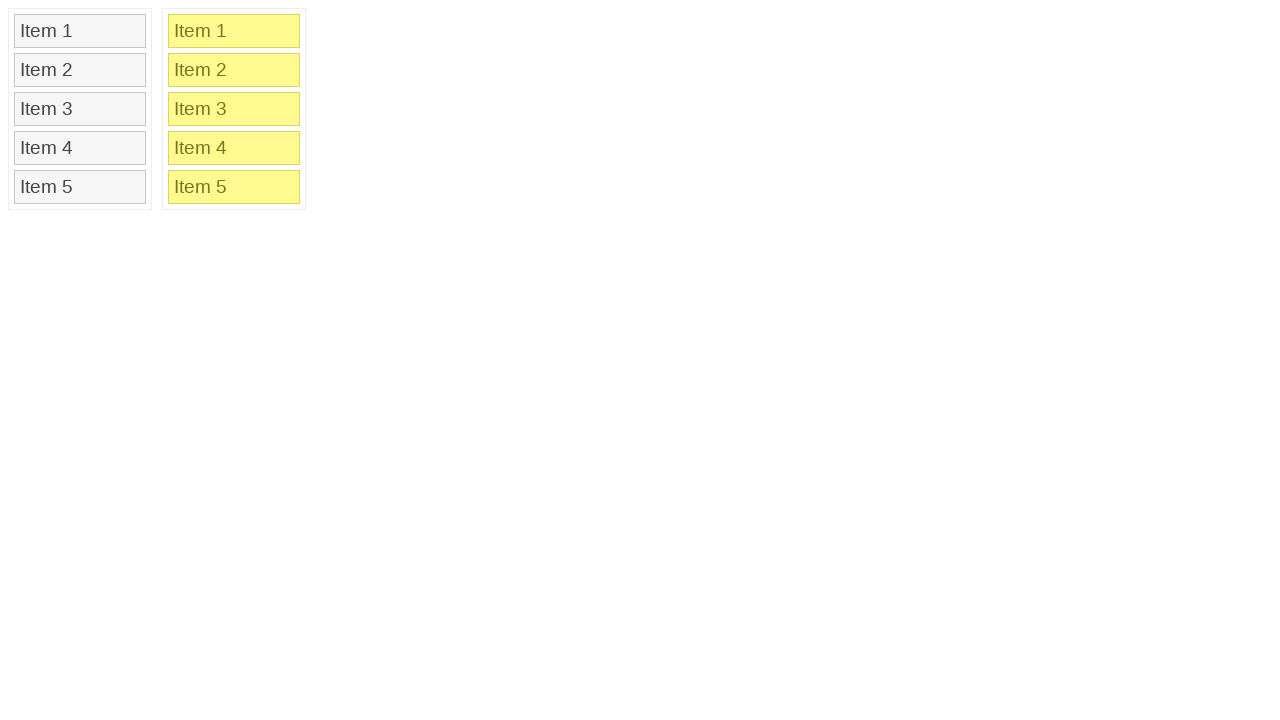

Waited for sortable2 list to load
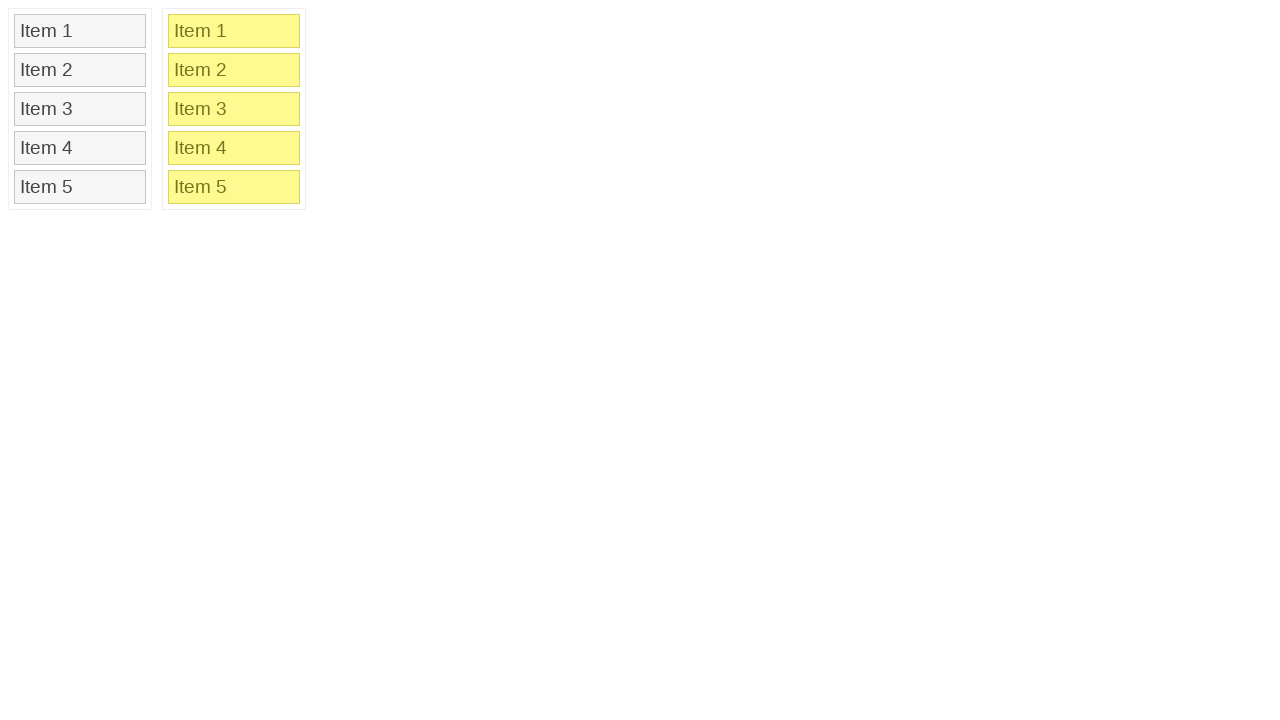

Located Item 2 in sortable1
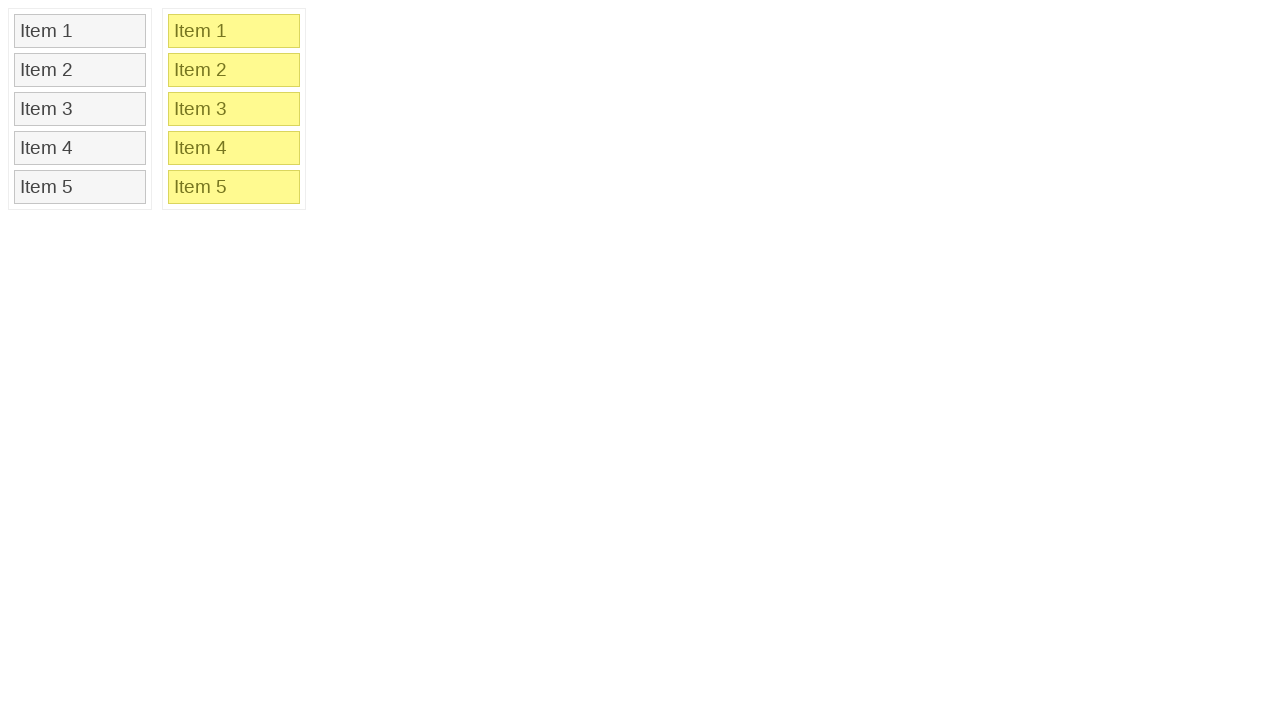

Located Item 4 in sortable1
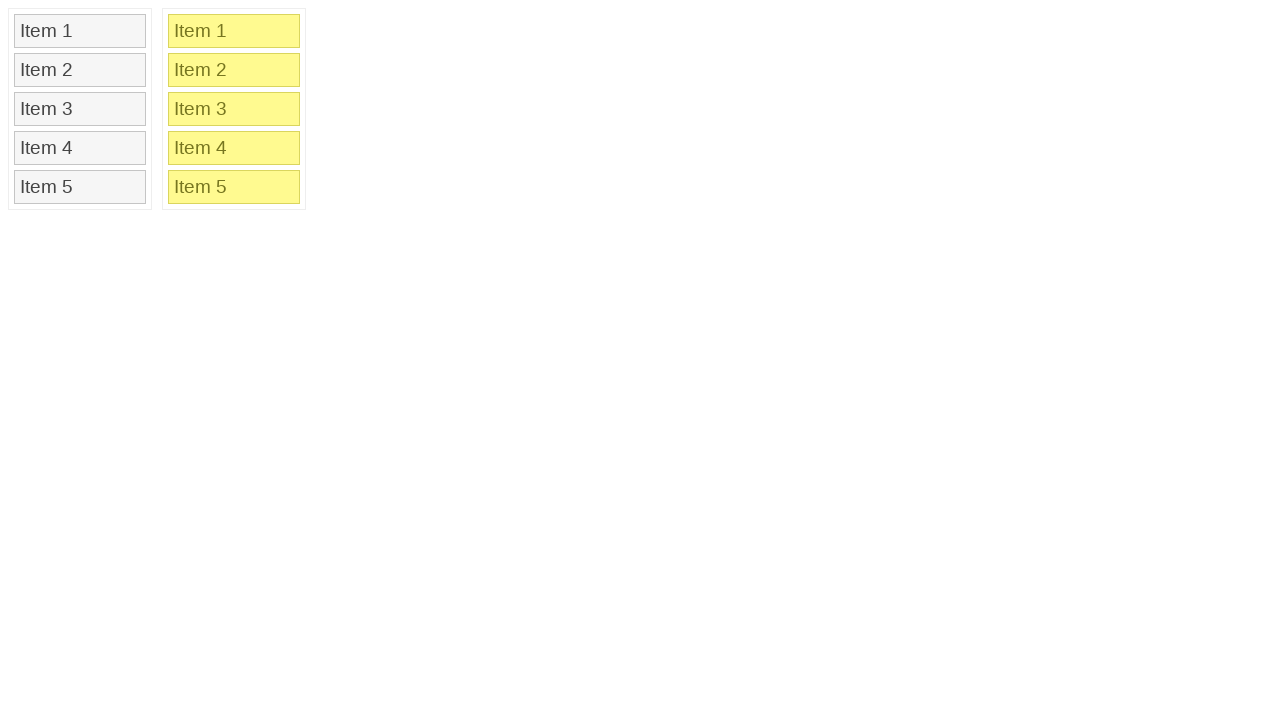

Dragged Item 2 and dropped it on Item 4 within sortable1 at (80, 148)
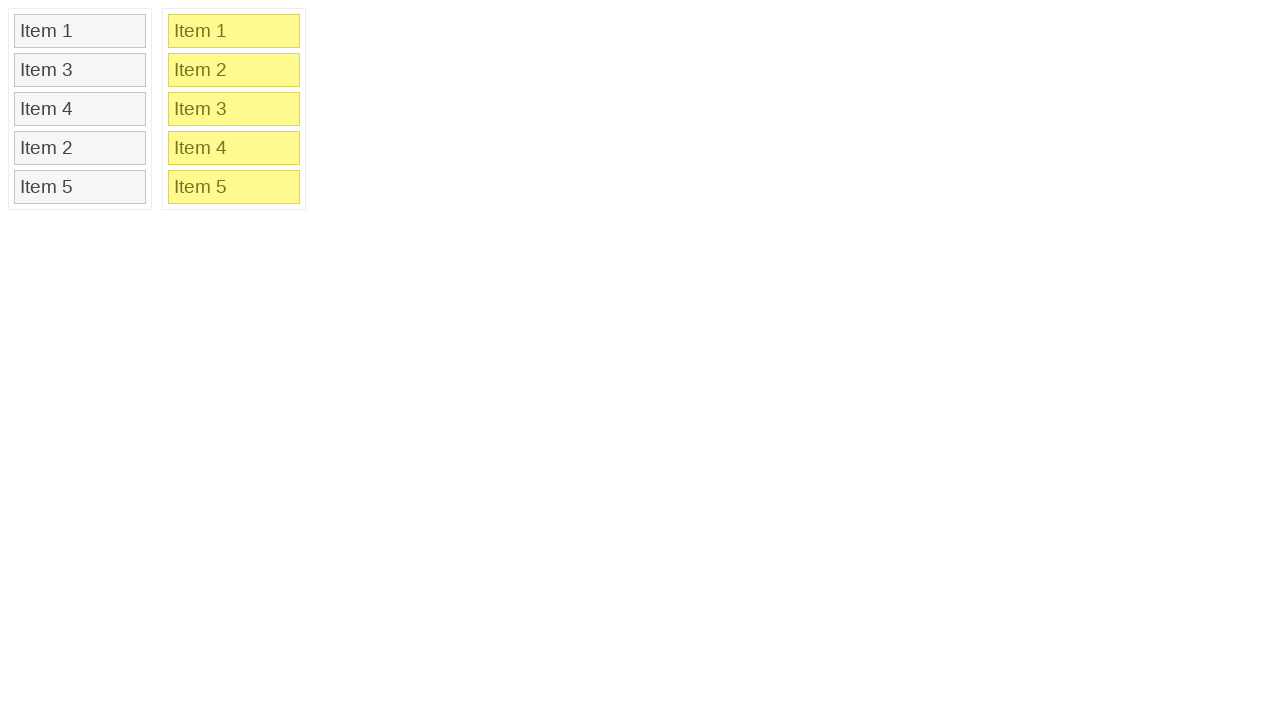

Located Item 3 in sortable1
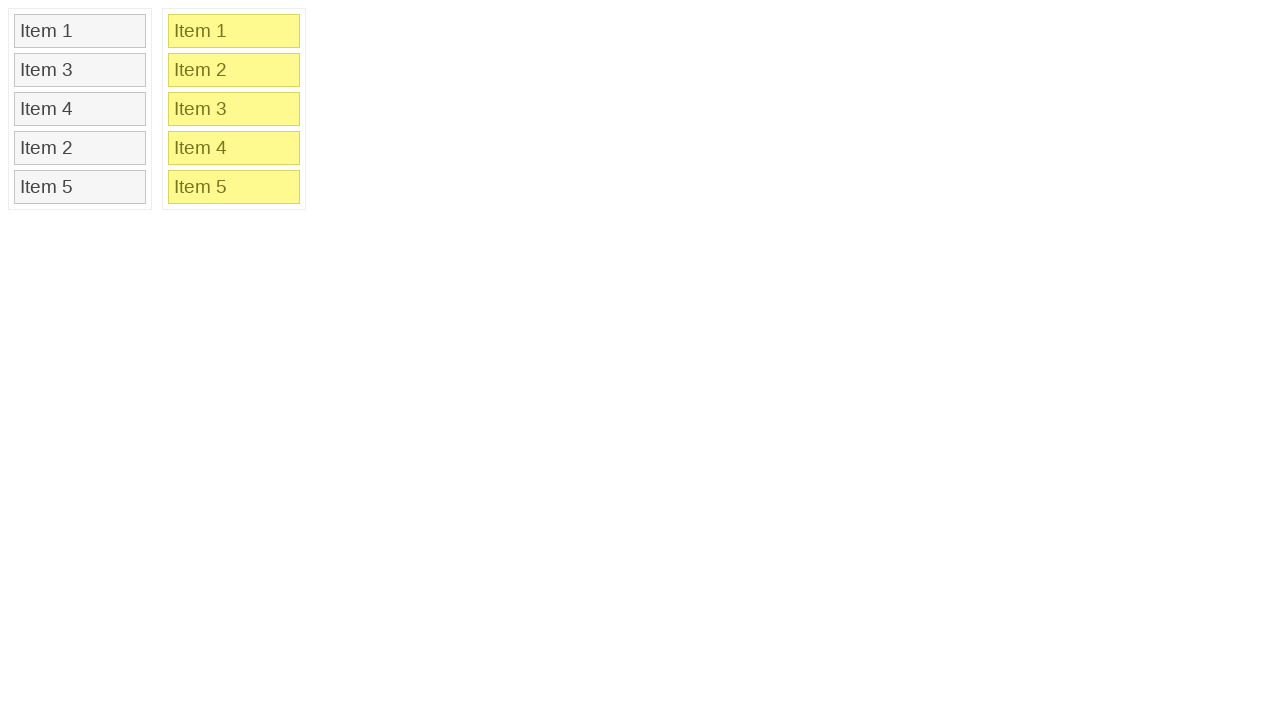

Located Item 2 in sortable2
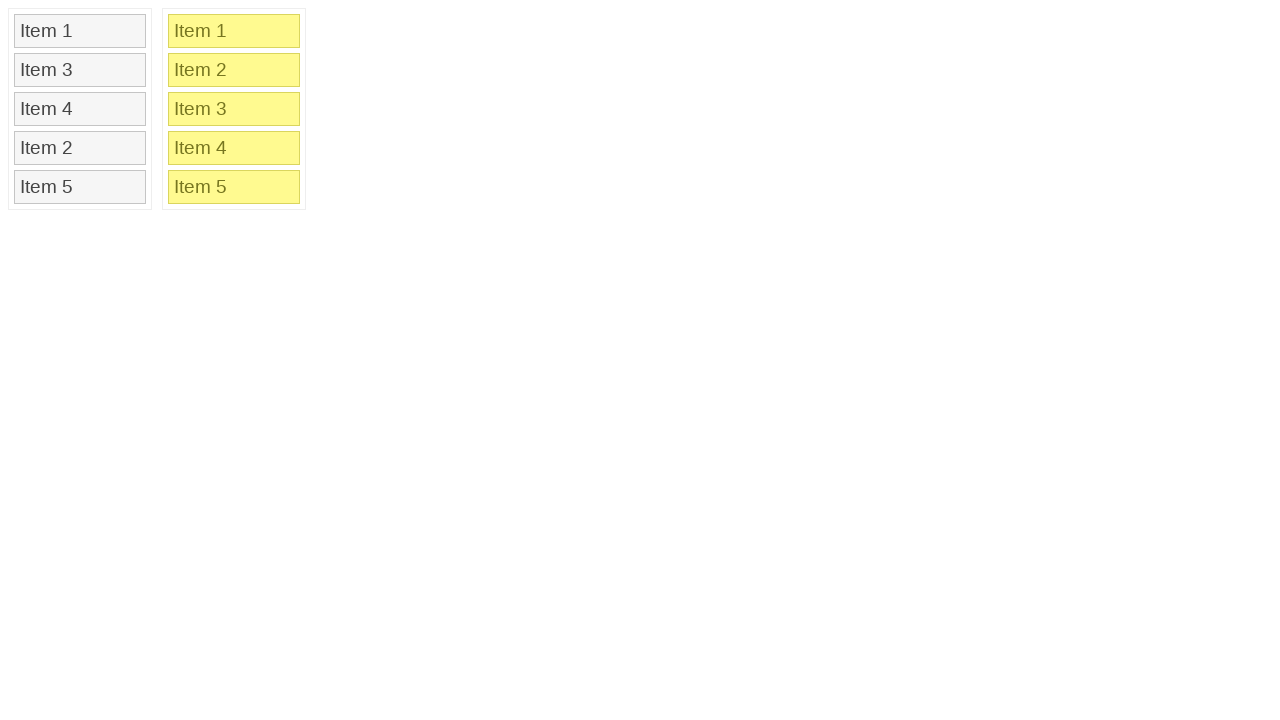

Dragged Item 3 from sortable1 and dropped it on Item 2 in sortable2 at (234, 70)
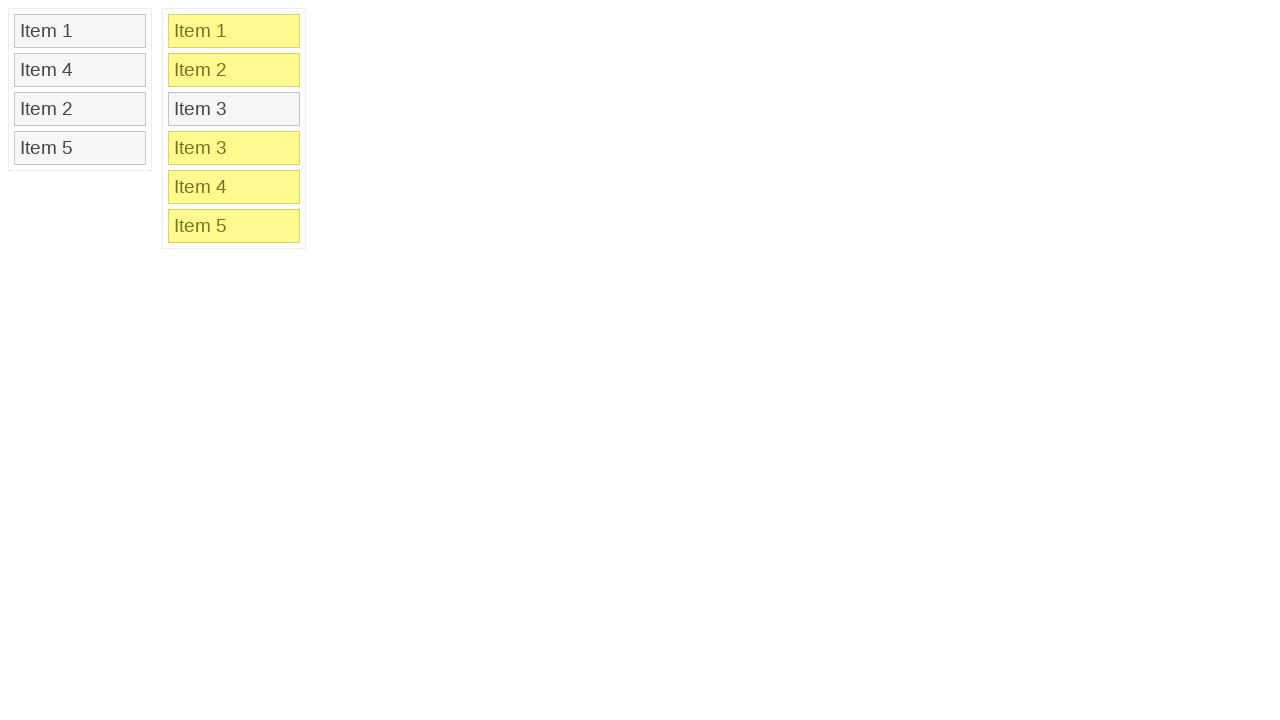

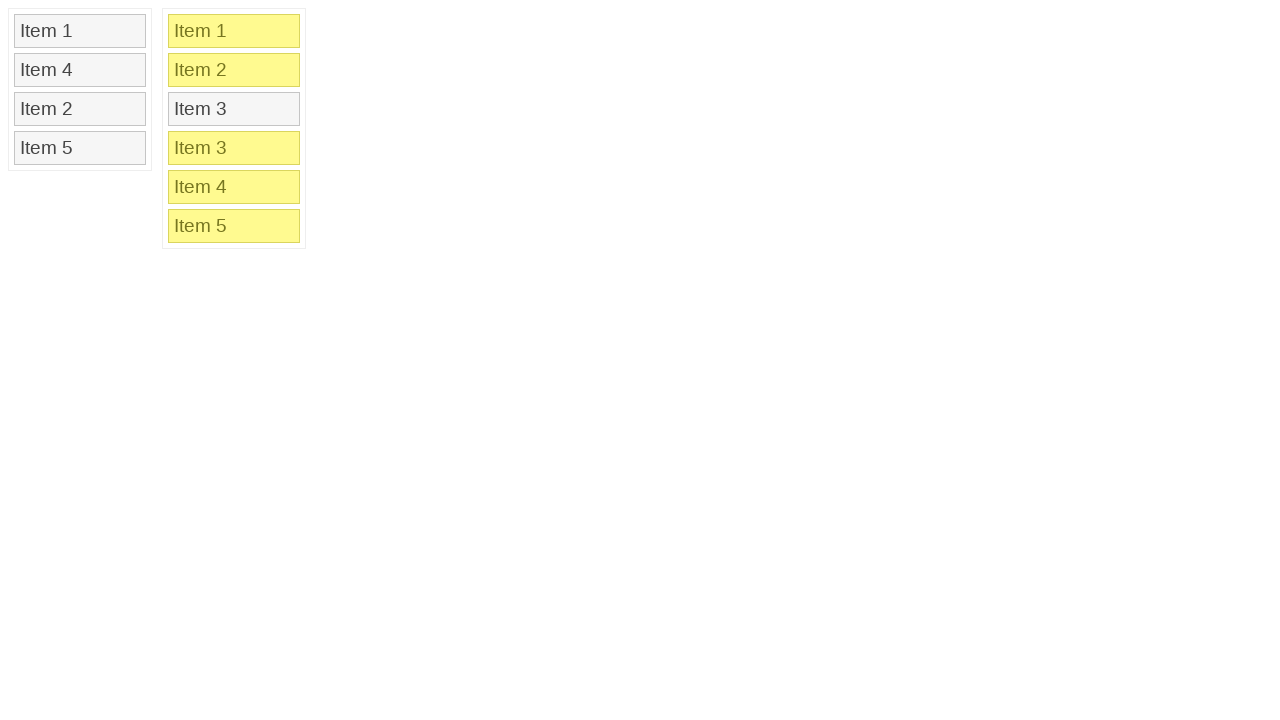